Tests dropdown functionality by iterating through options, verifying the disabled state of the placeholder option, and selecting Option 1

Starting URL: https://the-internet.herokuapp.com/dropdown

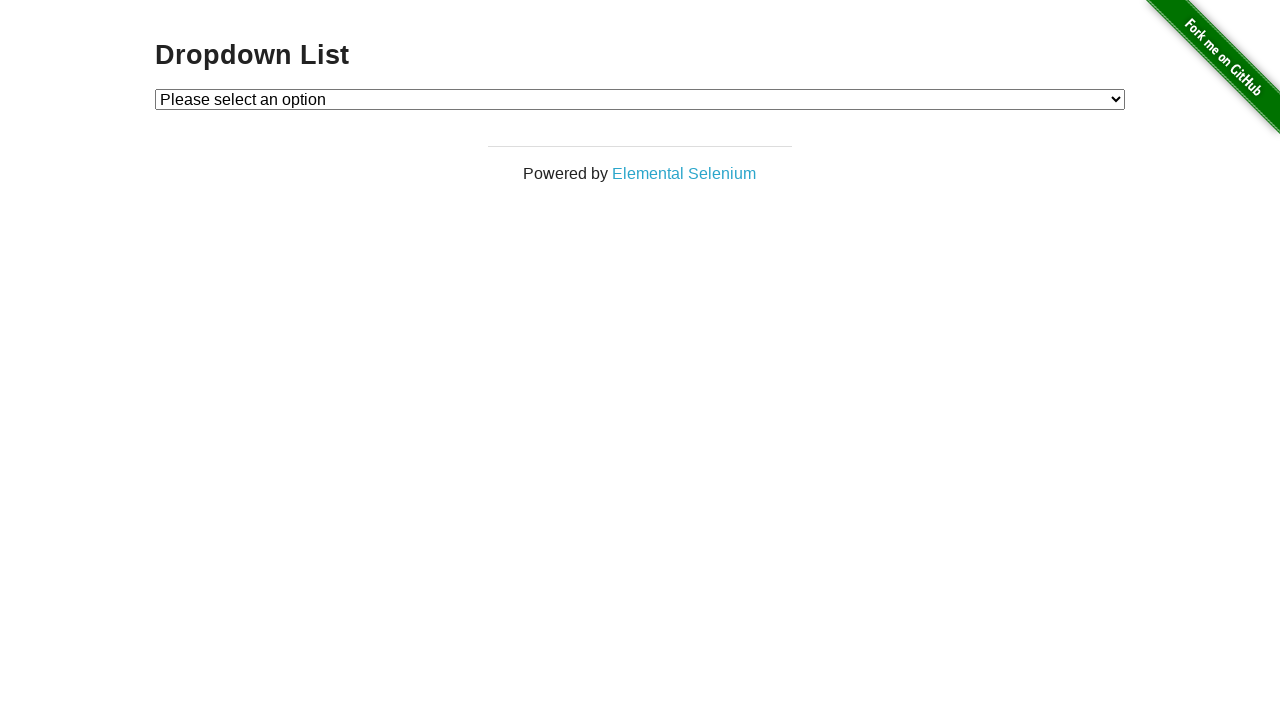

Located dropdown element with id 'dropdown'
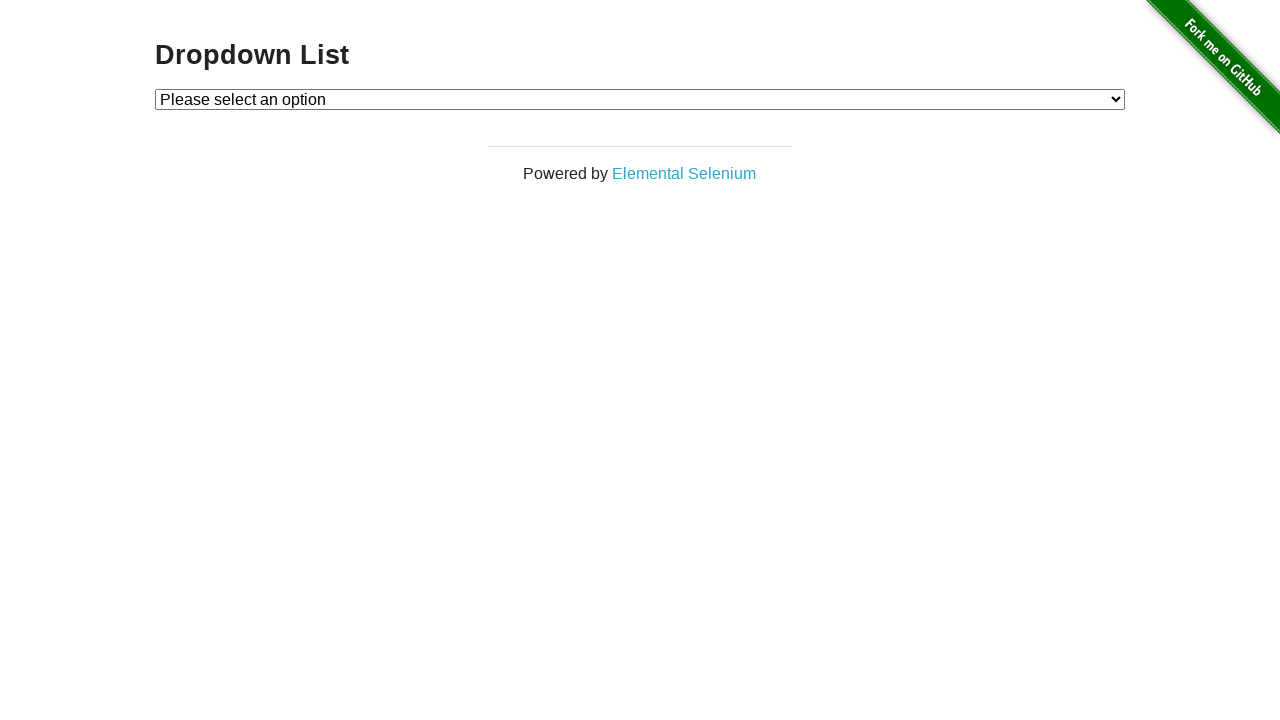

Retrieved all option elements from dropdown
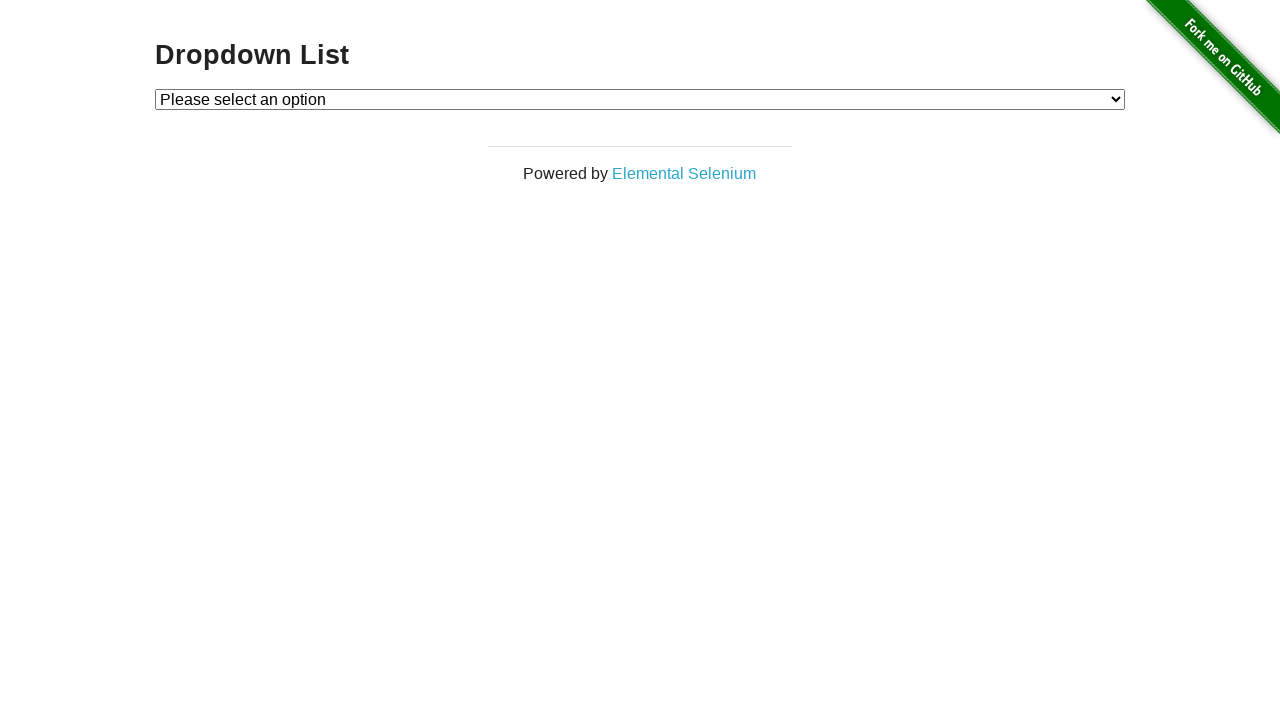

Read option text: 'Please select an option'
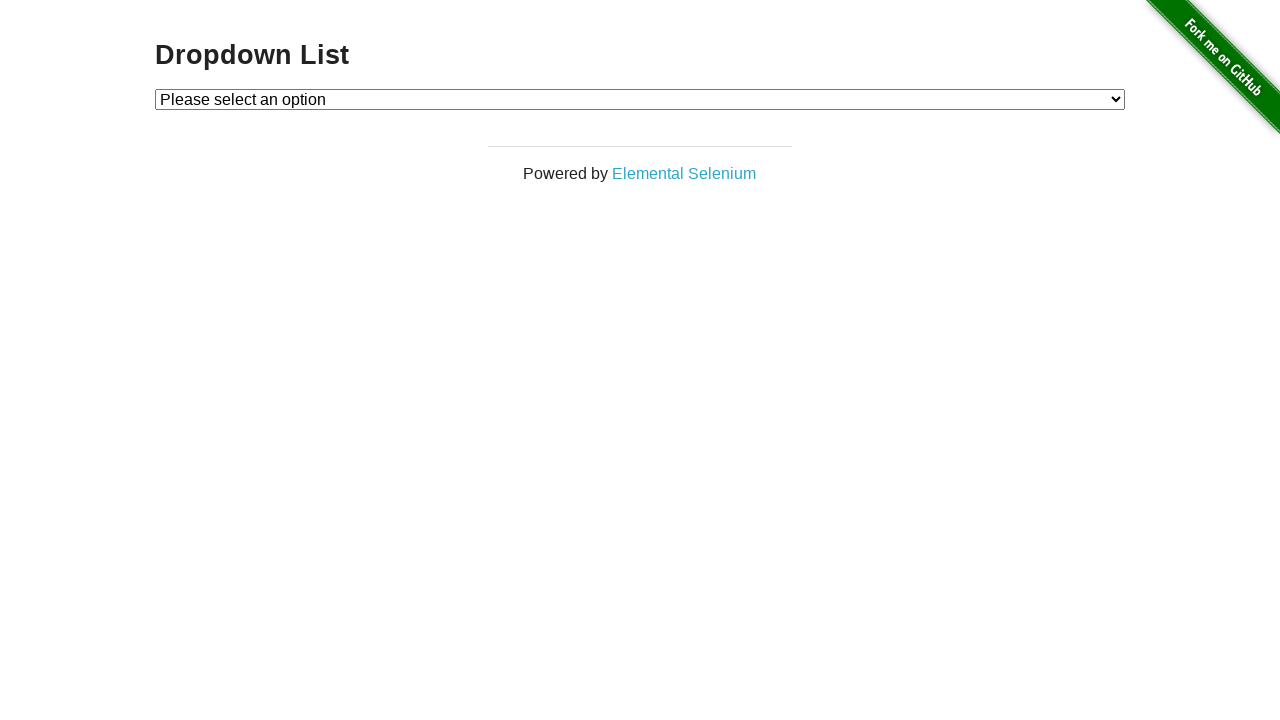

Verified that placeholder option 'Please select an option' is disabled
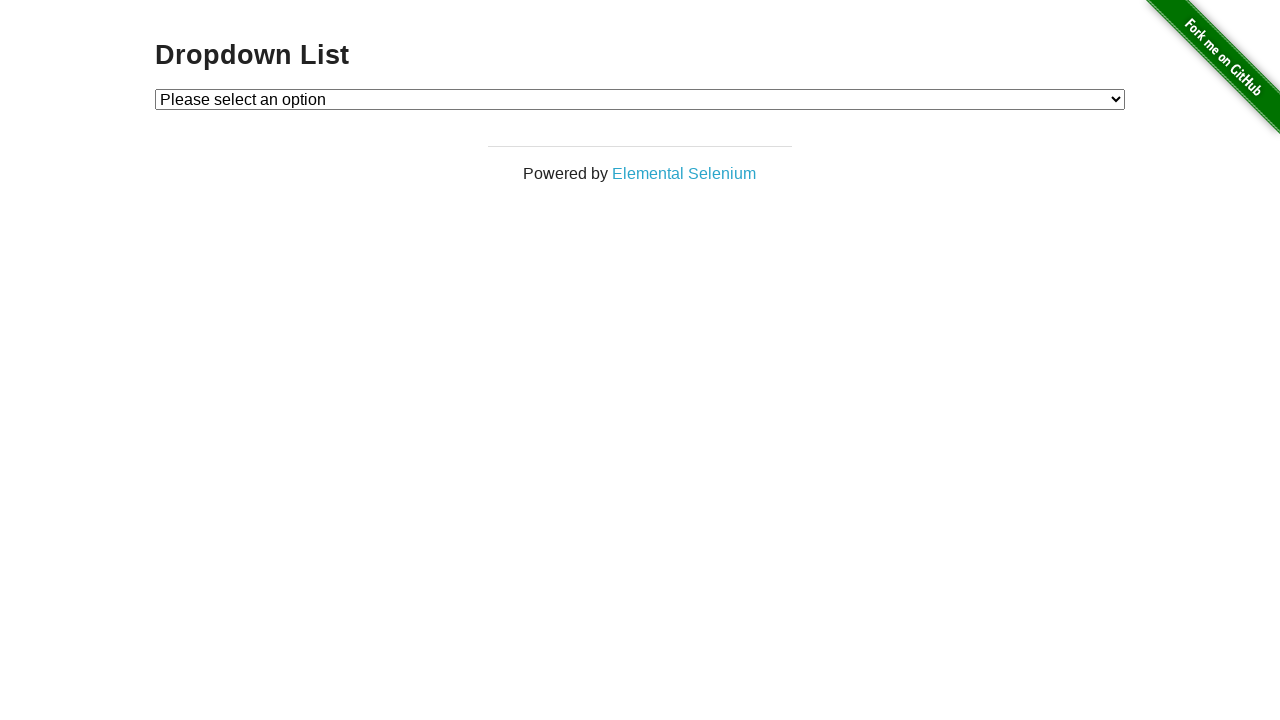

Selected 'Option 1' from the dropdown on #dropdown
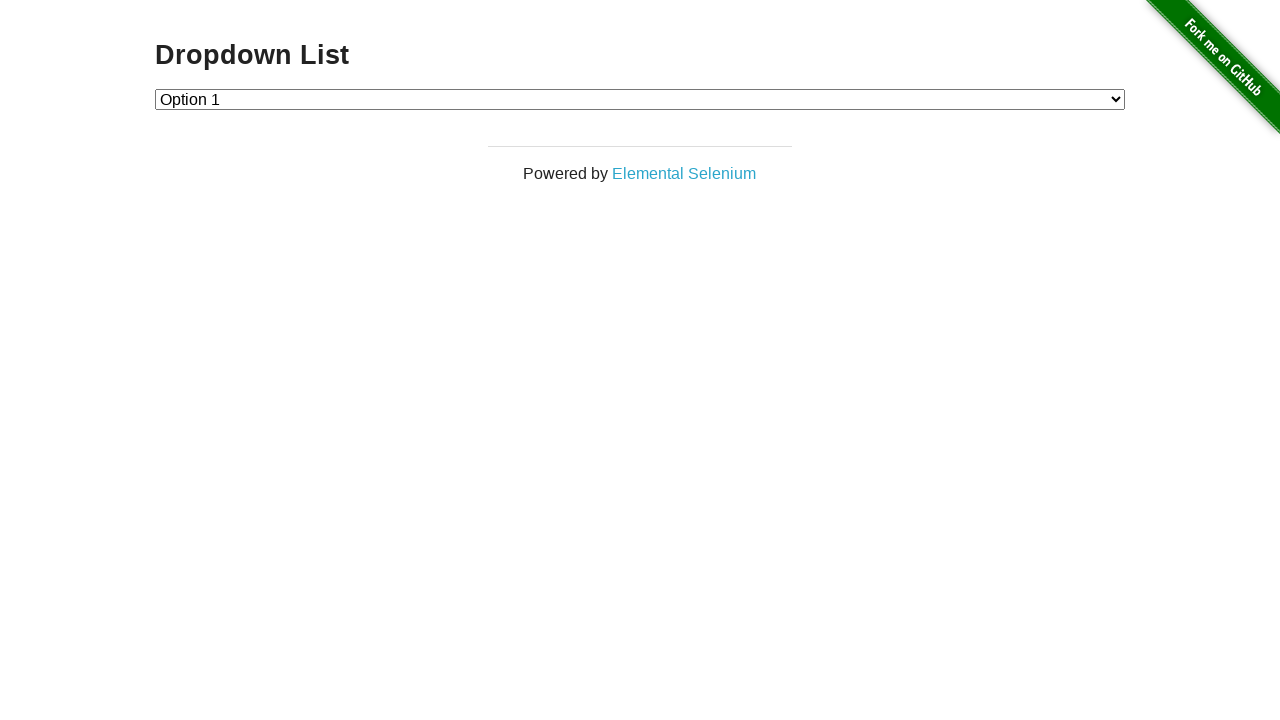

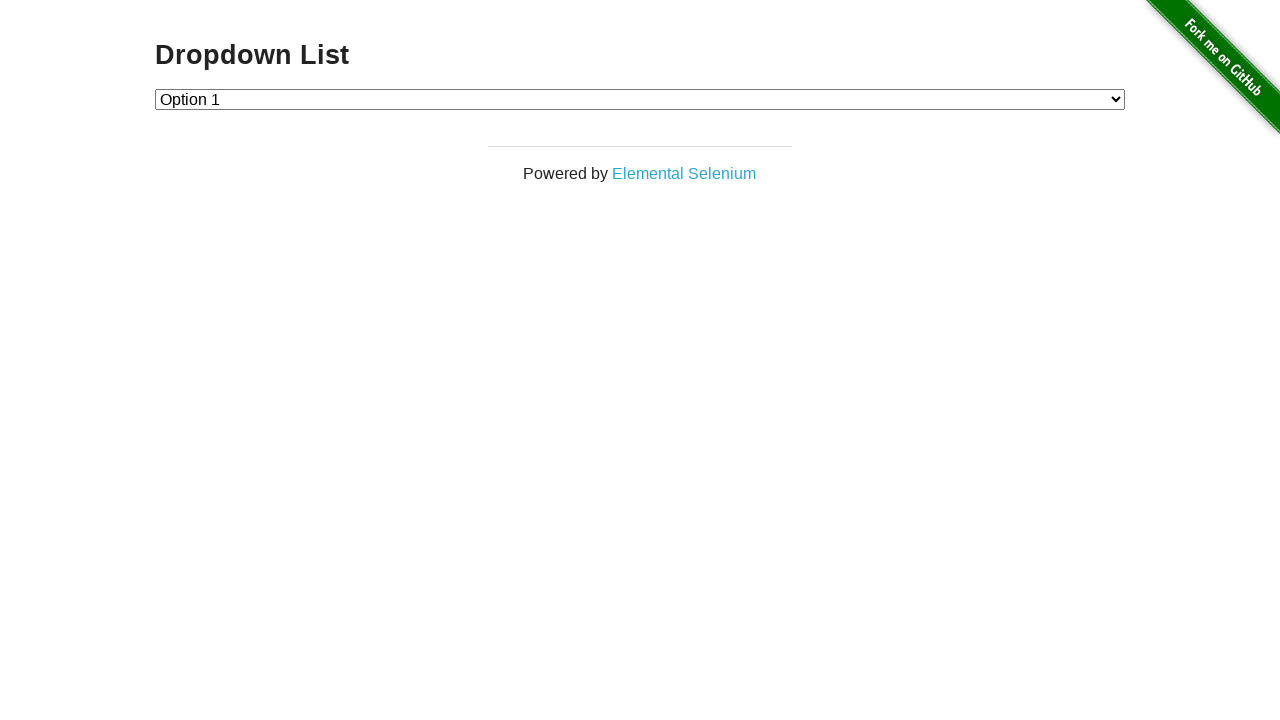